Tests clicking Homepage link to navigate to GitHub homepage

Starting URL: https://github.com/mobile

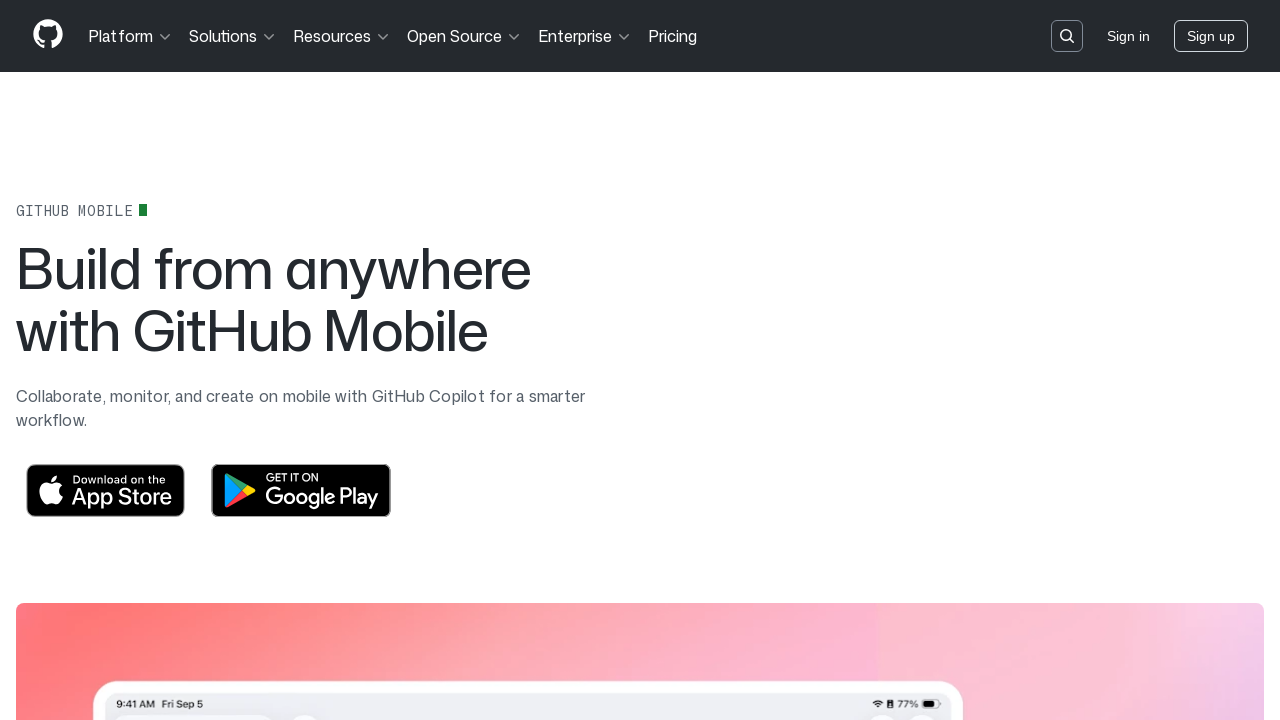

Clicked Homepage link at (48, 36) on [aria-label='Homepage']
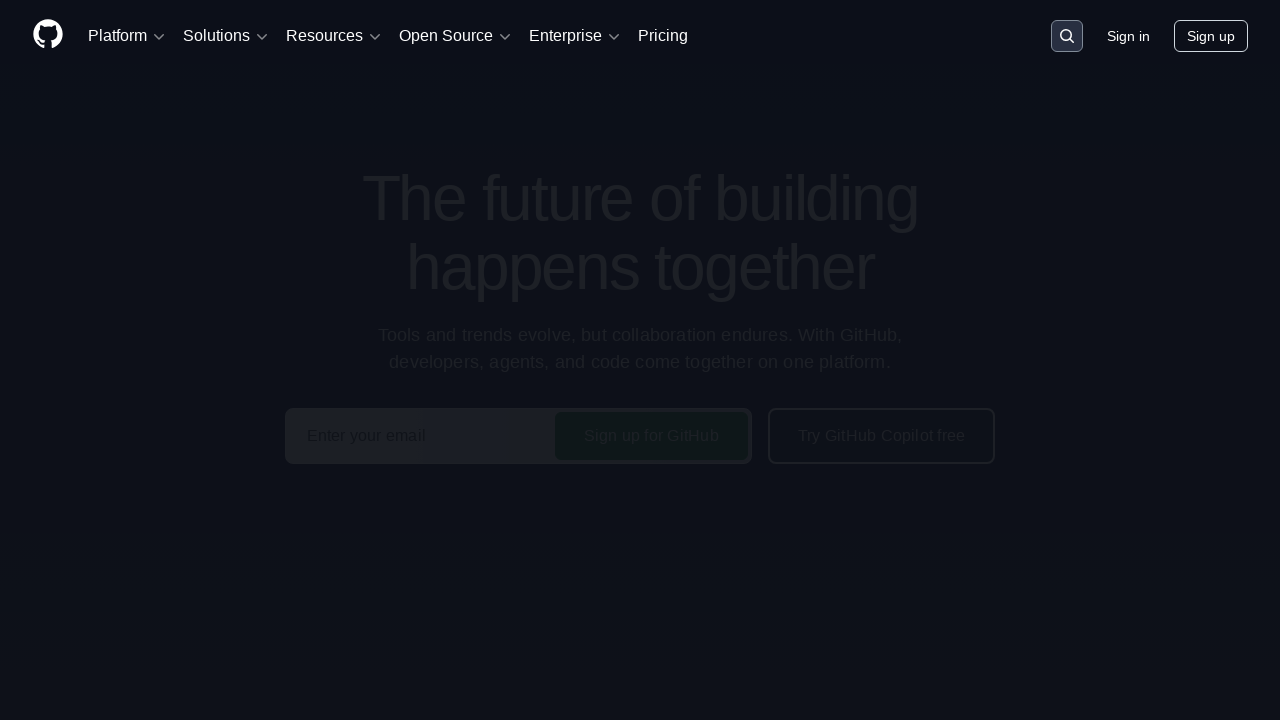

Navigated to GitHub homepage
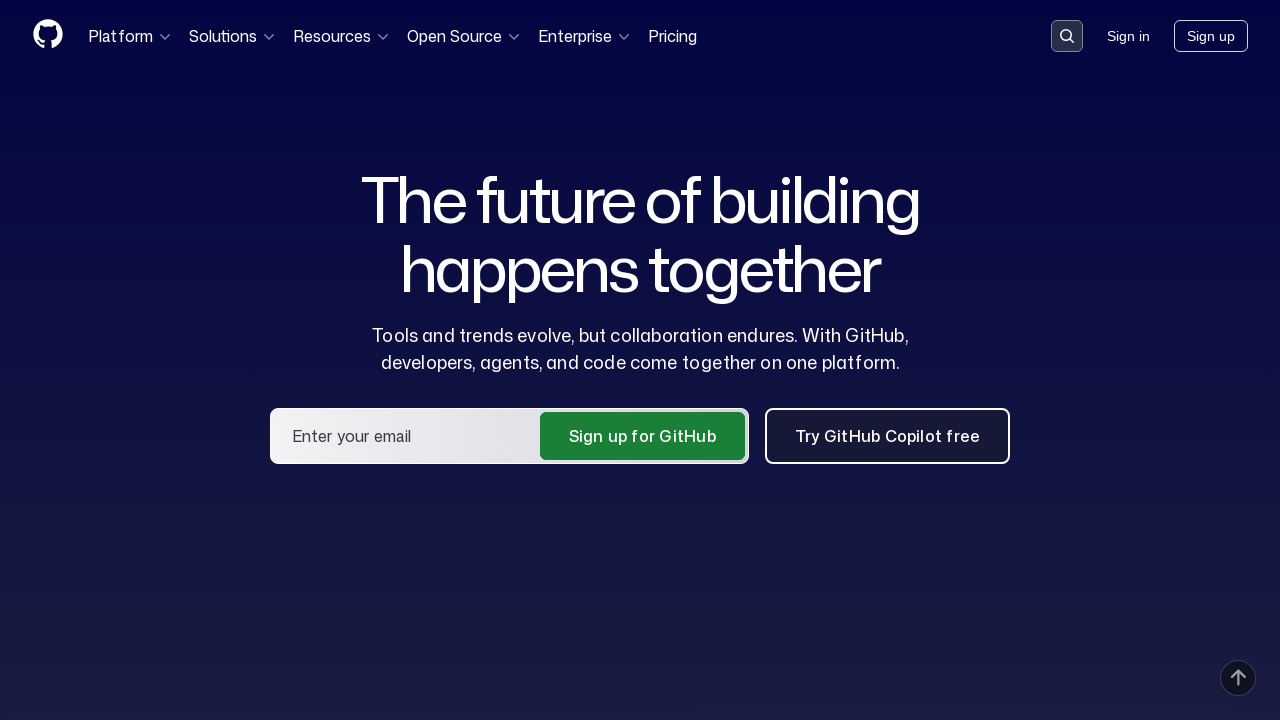

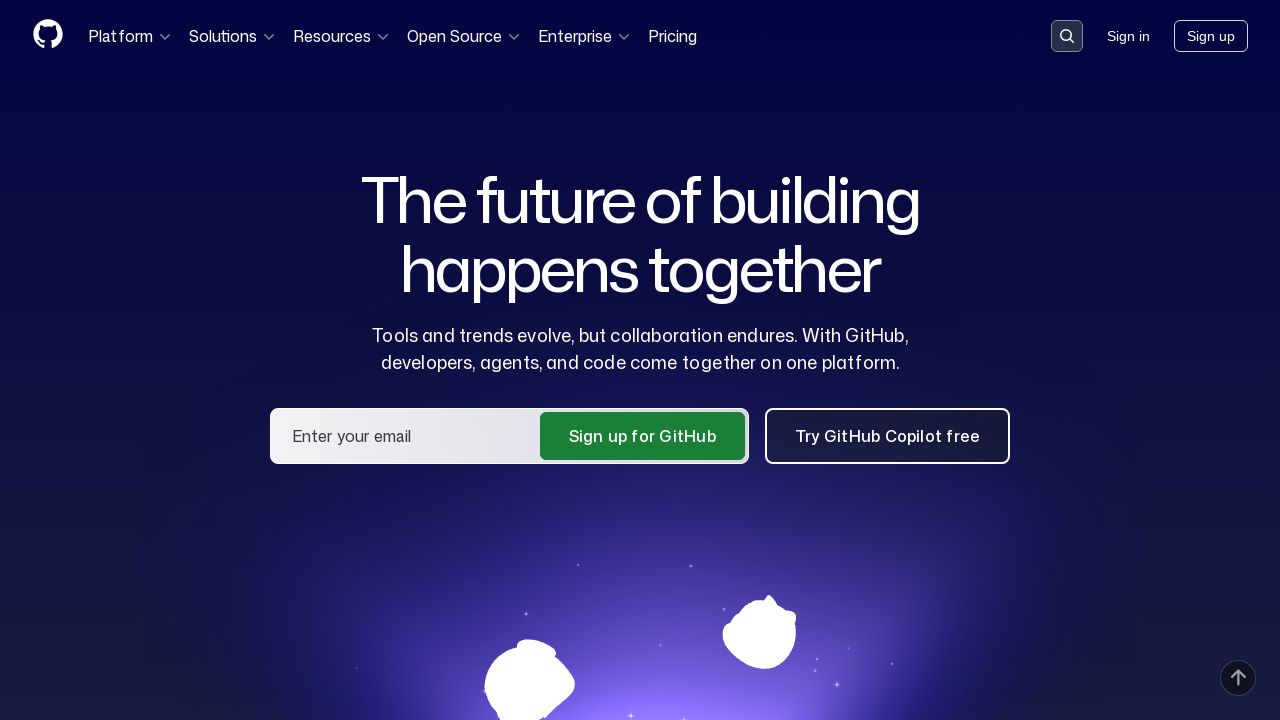